Tests iframe handling by filling first name and last name fields inside a frame using the frame() method

Starting URL: https://letcode.in/frame

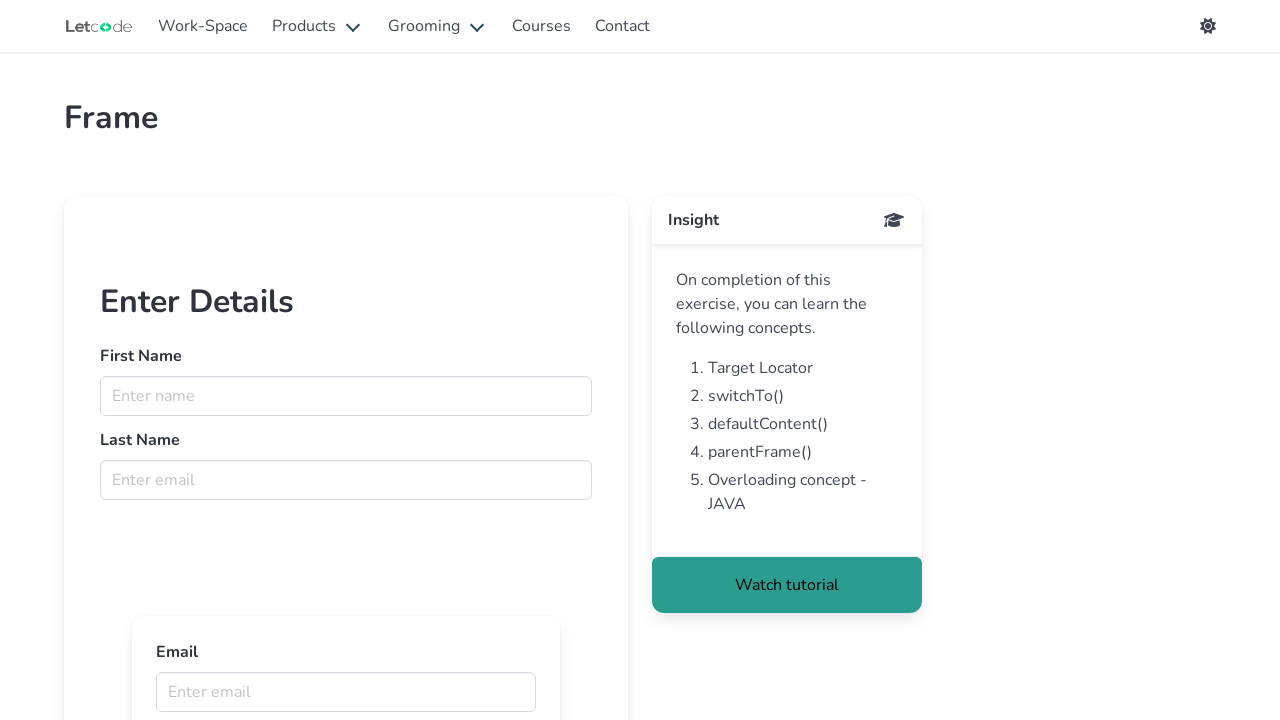

Located iframe with name 'firstFr'
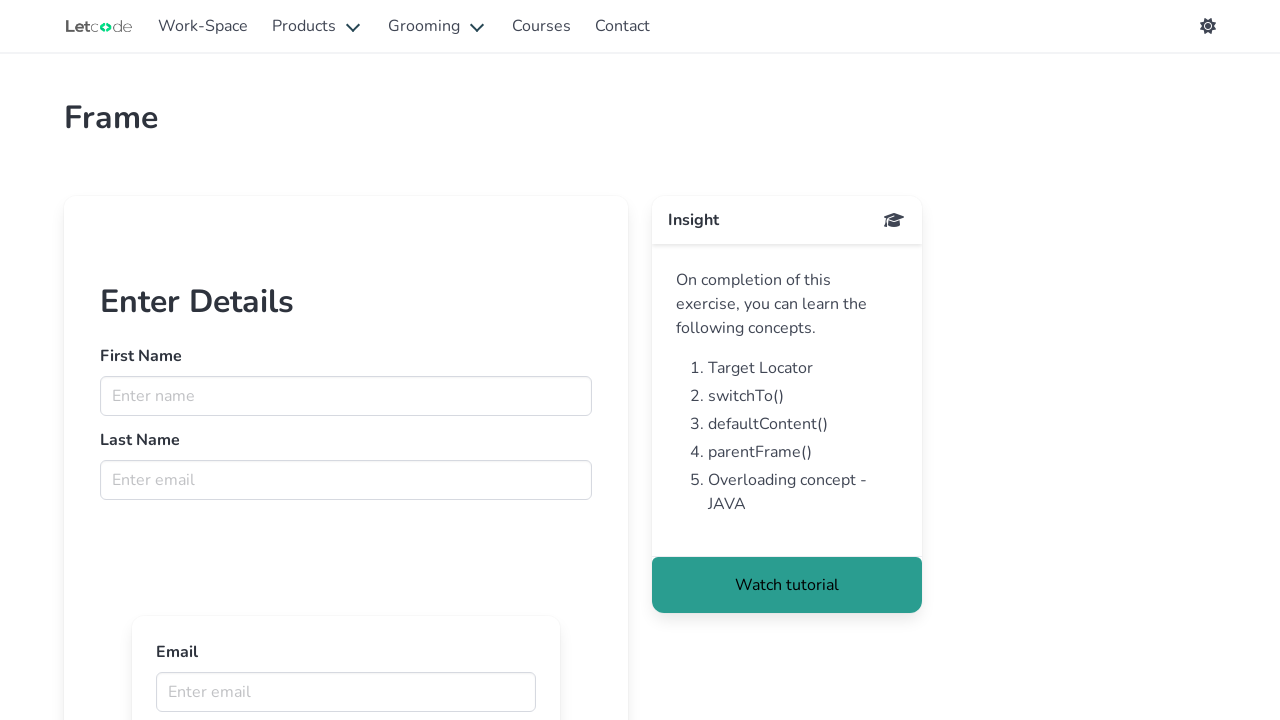

Filled first name field with 'Soham' inside iframe on input[name='fname']
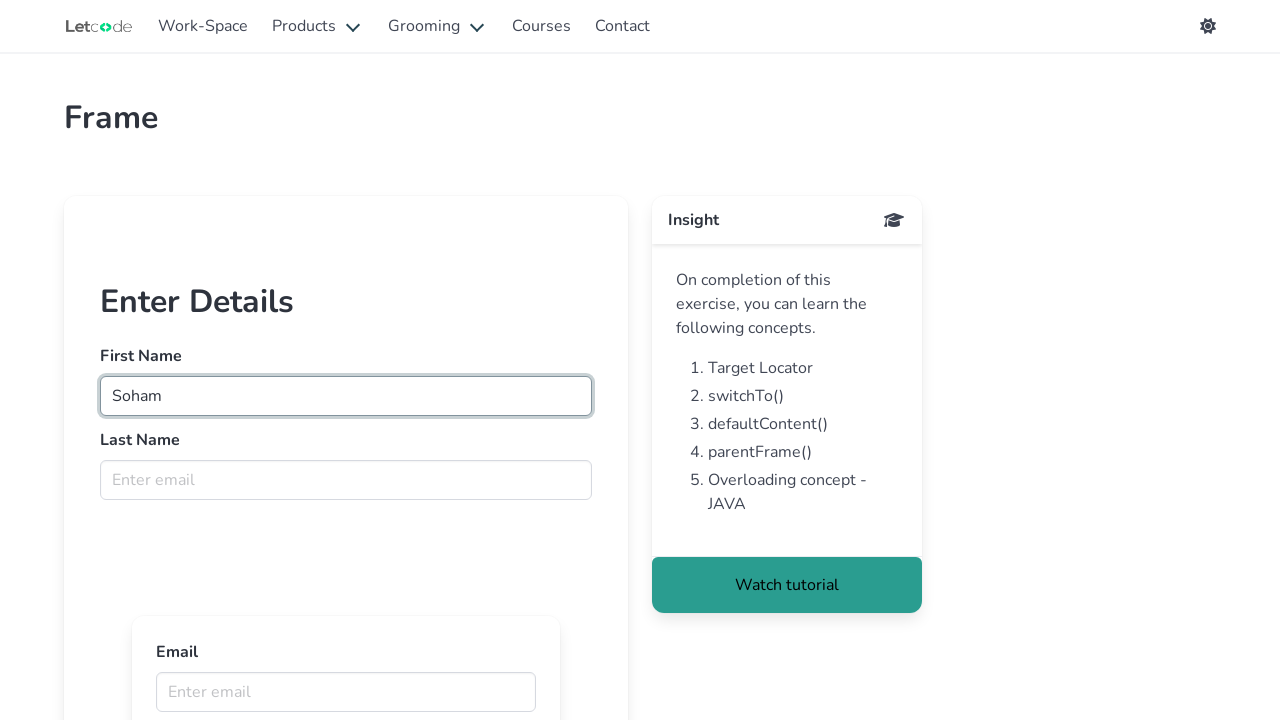

Filled last name field with 'Jadhav' inside iframe on input[name='lname']
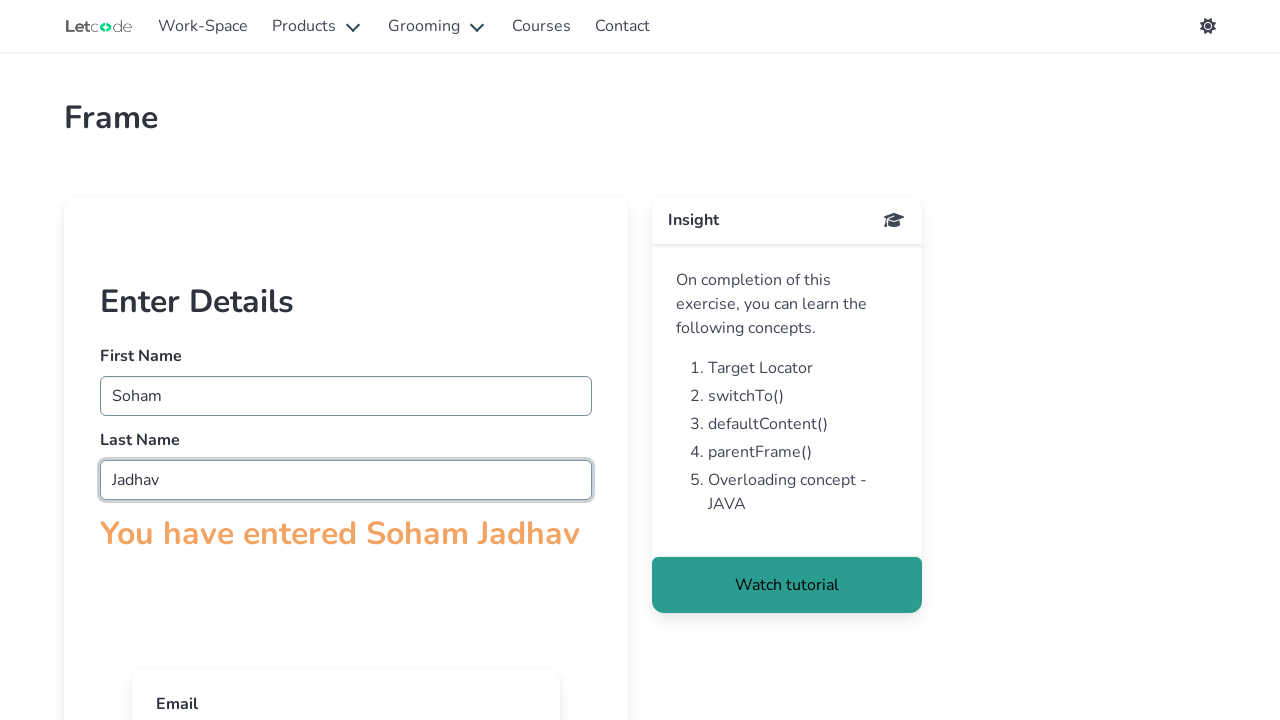

Waited 1 second for page to update
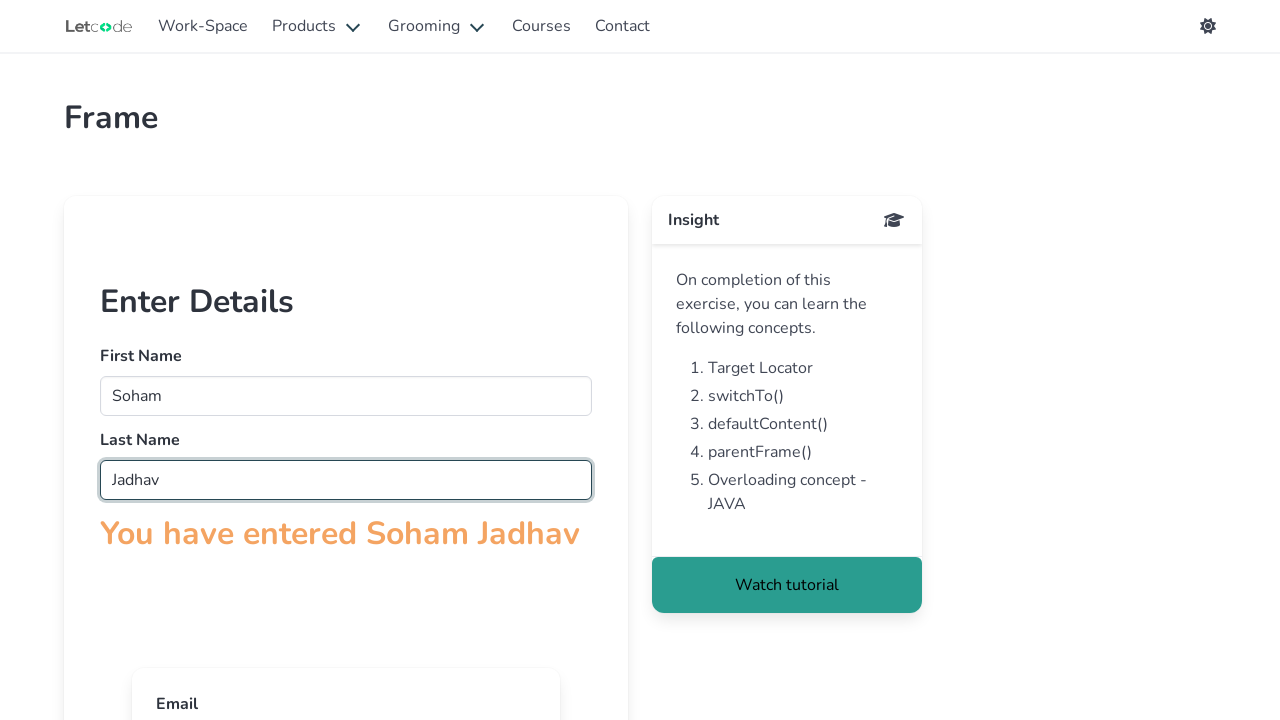

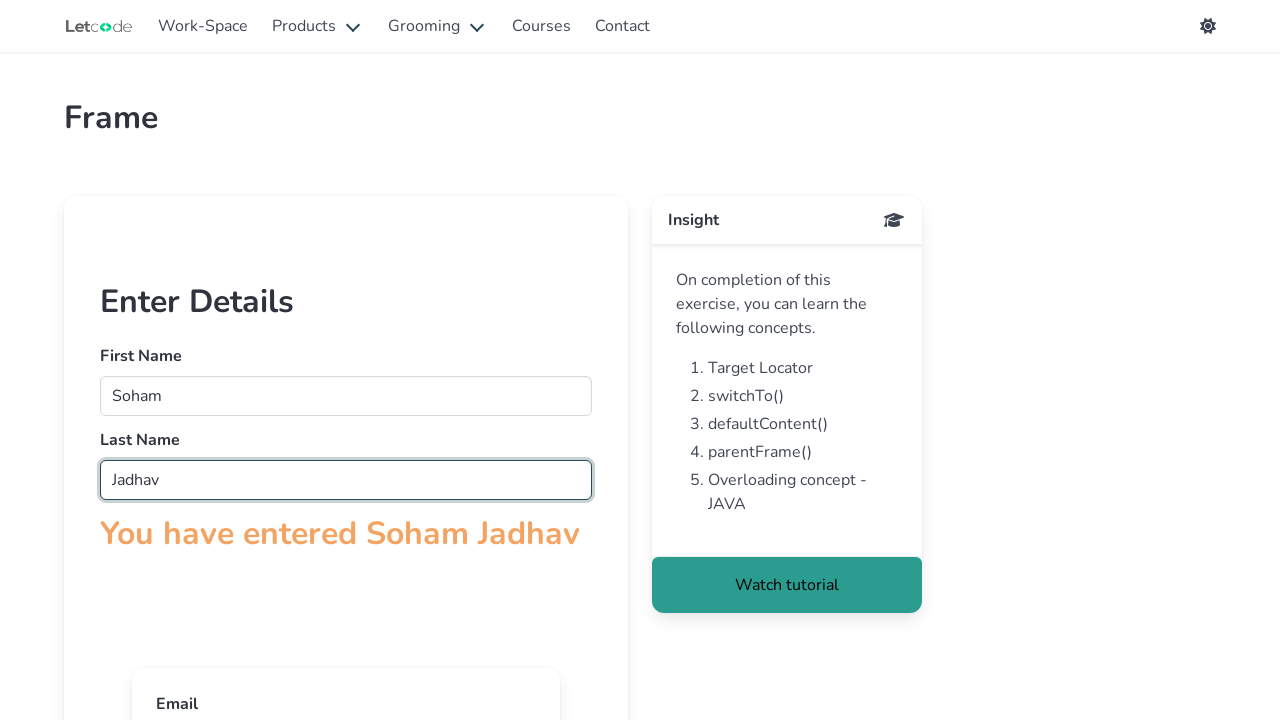